Tests search functionality by entering "radis" and verifying no fruit cards are displayed

Starting URL: https://labasse.github.io/fruits/

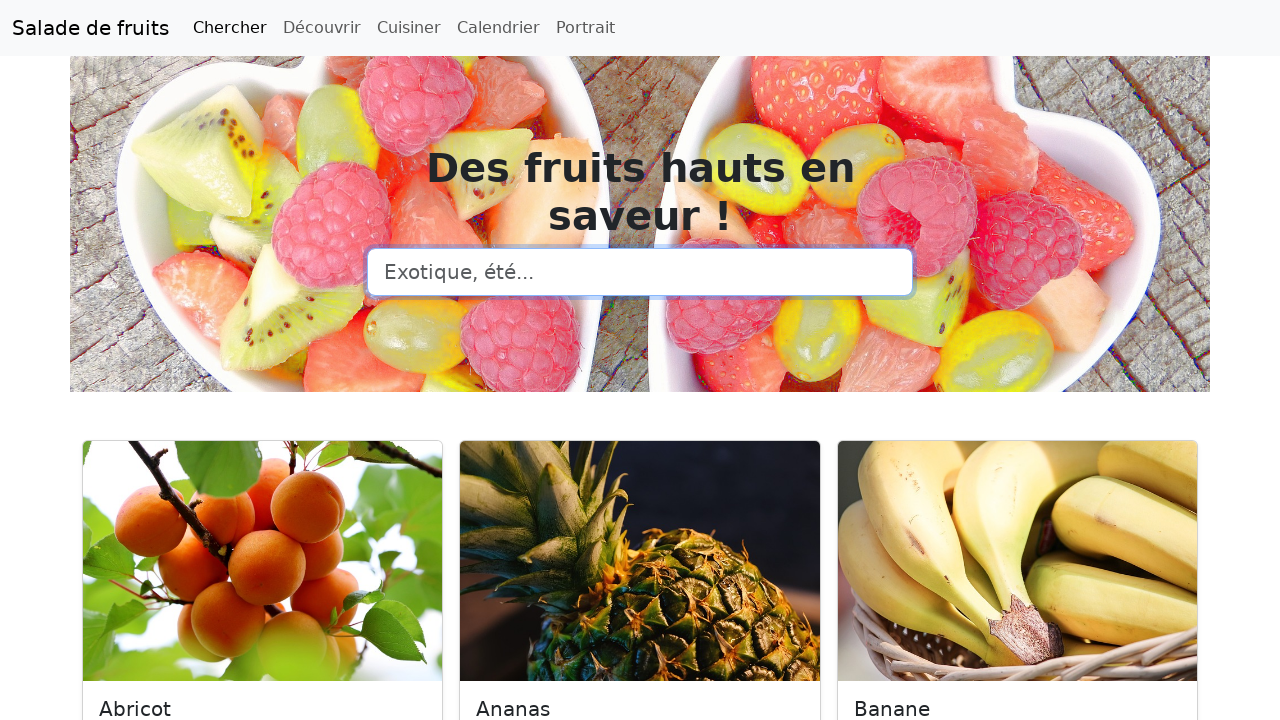

Clicked on search input field at (640, 272) on input[type=search]
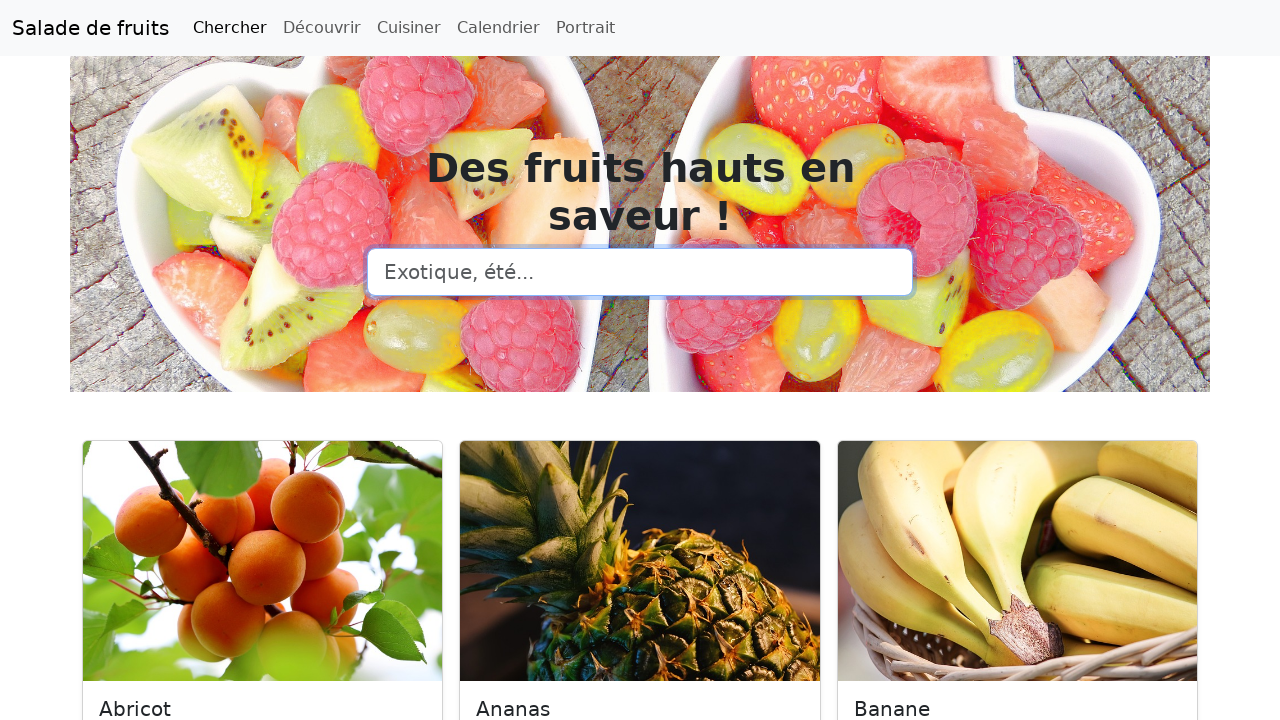

Filled search field with 'radis' on input[type=search]
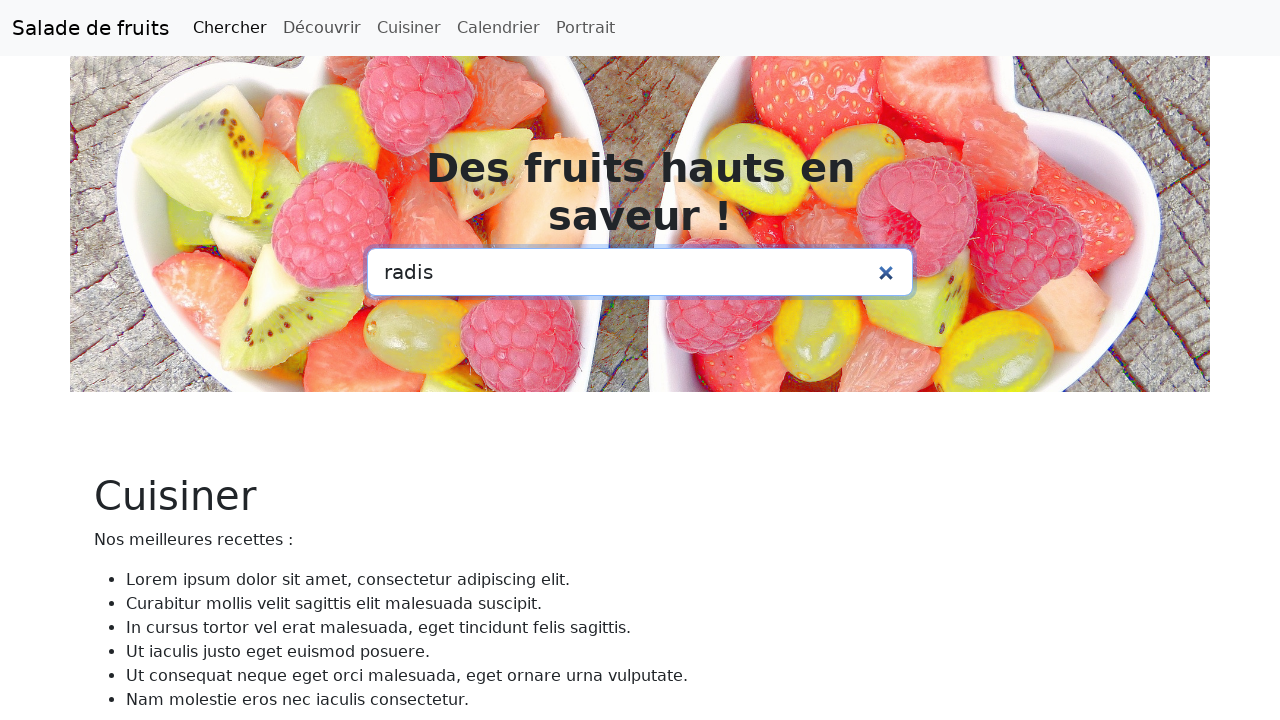

Waited for no fruit cards to be displayed
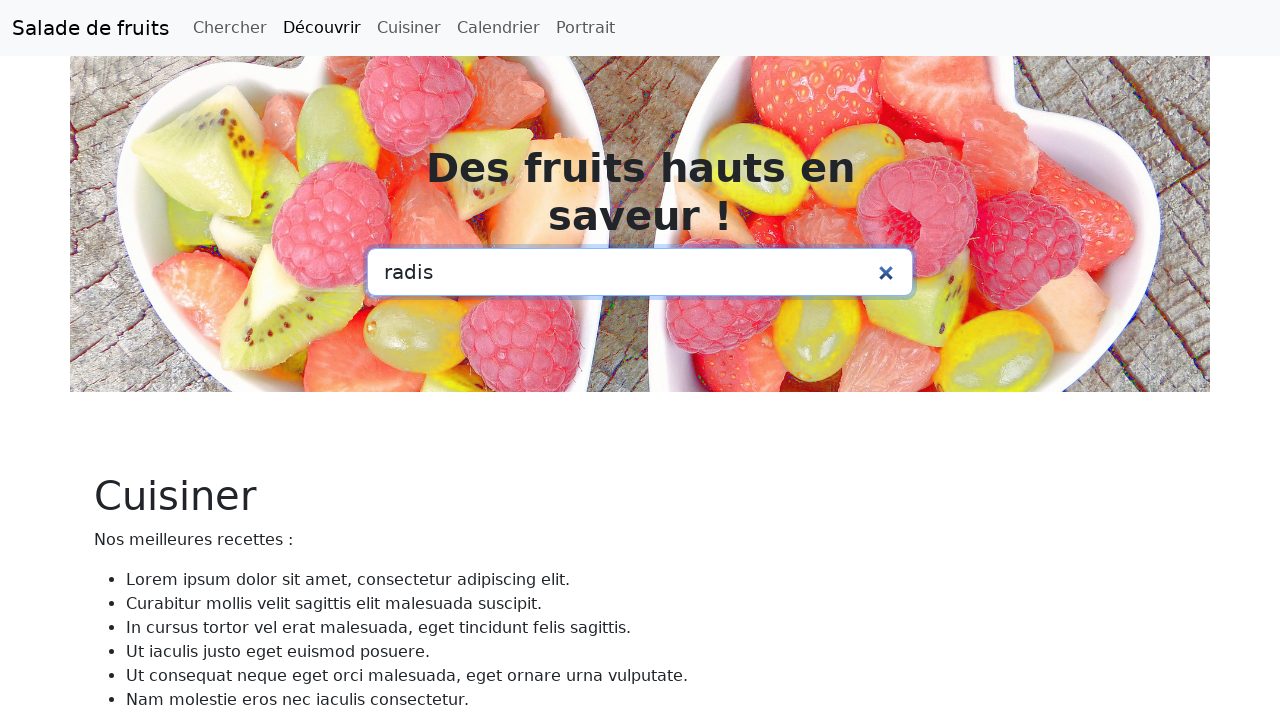

Retrieved all fruit card elements
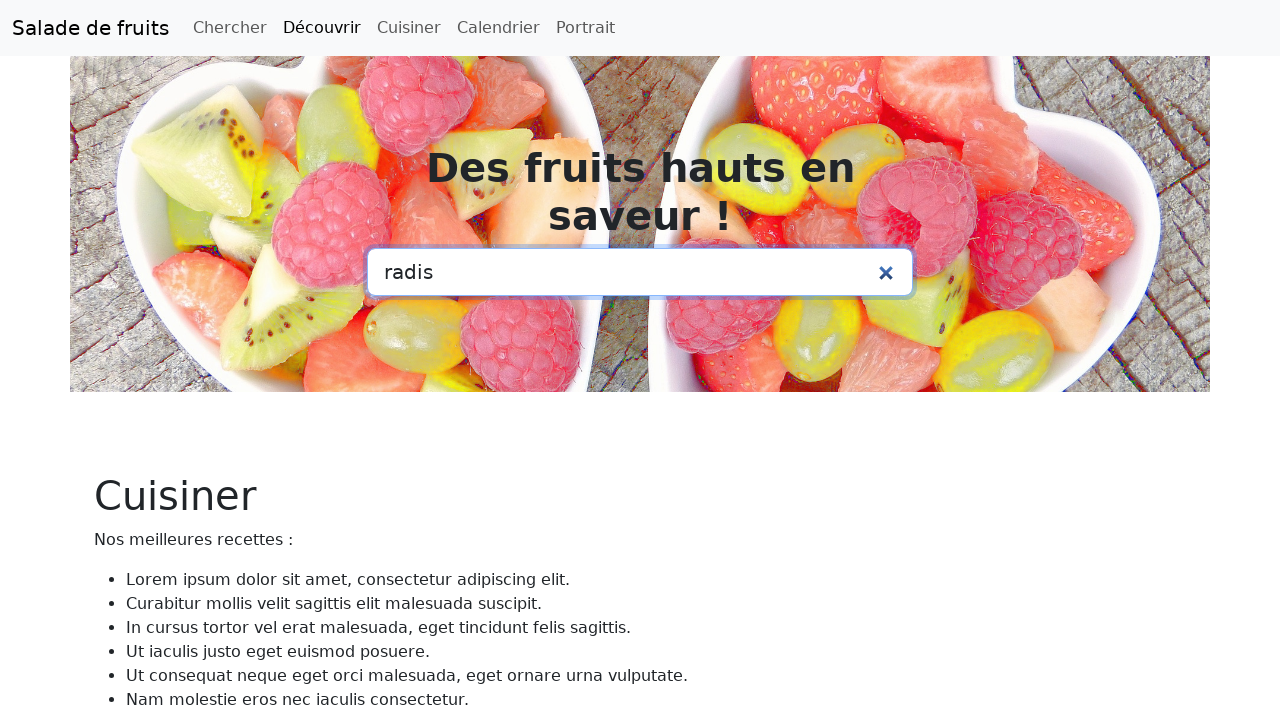

Verified that 0 fruit cards are displayed - search for 'radis' was unsuccessful
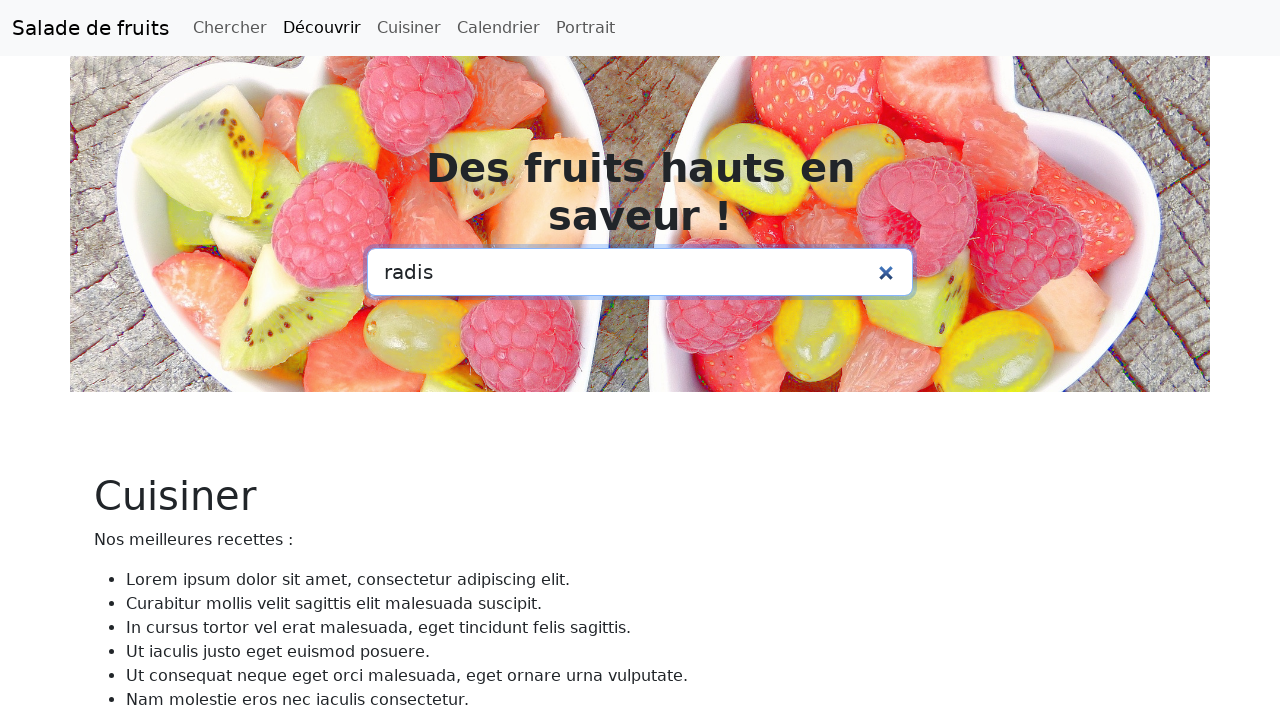

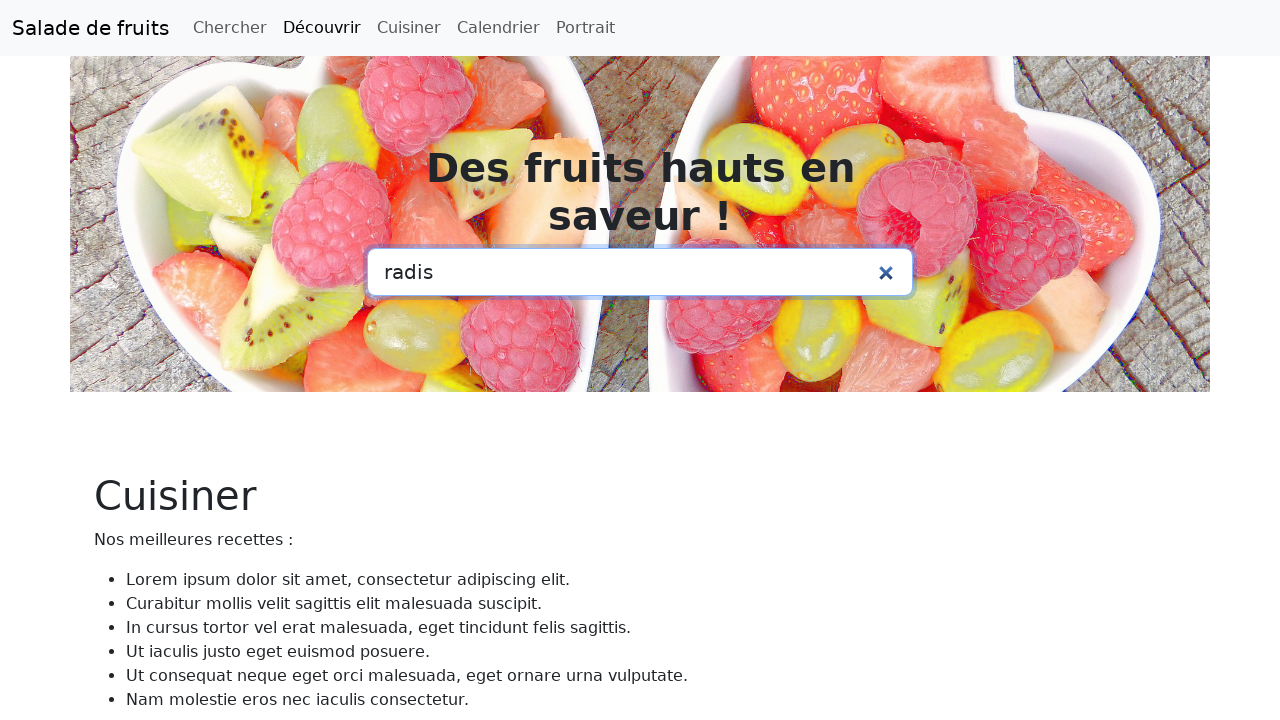